Tests radio button selection functionality by finding and clicking a radio button with specific label text

Starting URL: https://www.tutorialspoint.com/selenium/practice/radio-button.php

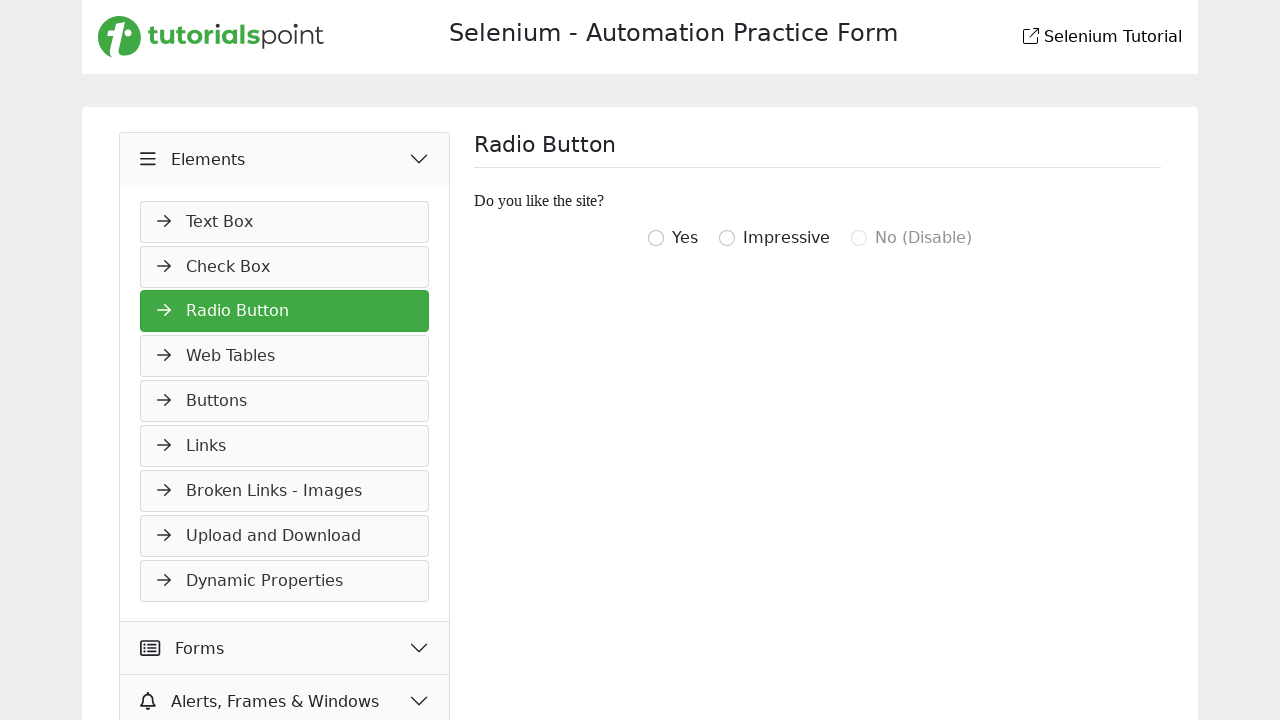

Located all radio button labels on the page
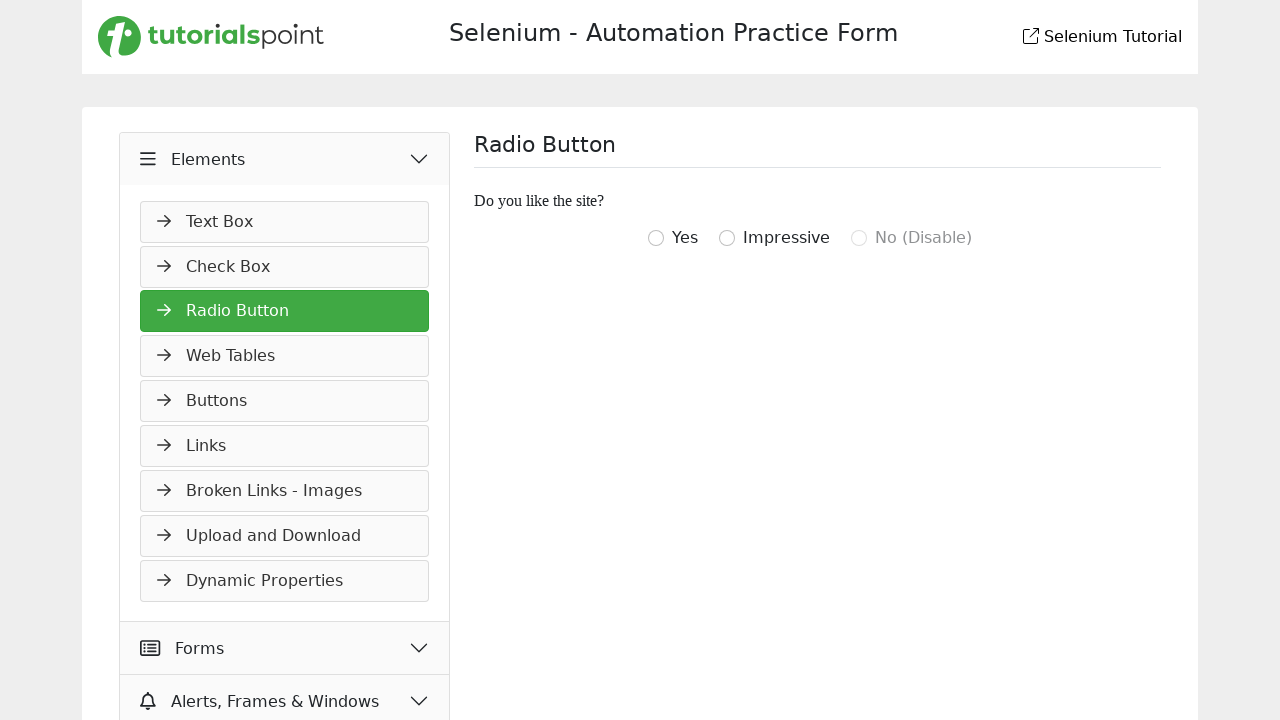

Retrieved text content from label: 'Yes'
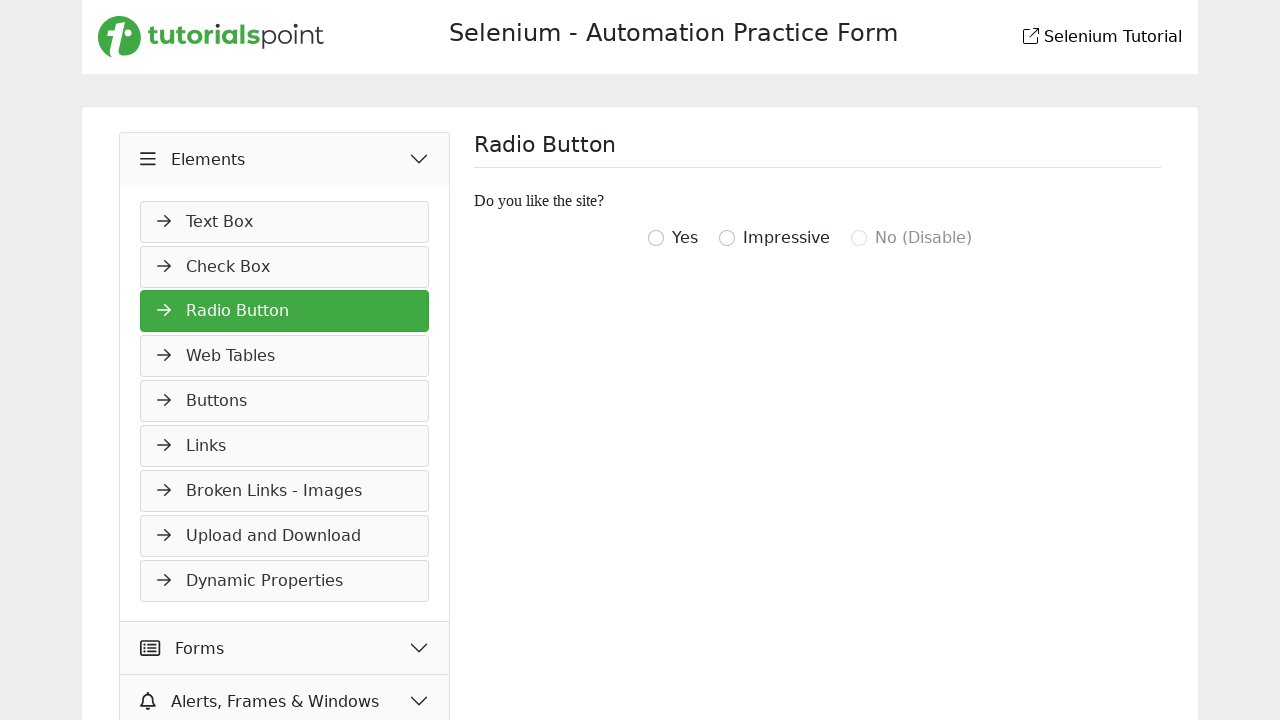

Located radio button associated with label 'Yes'
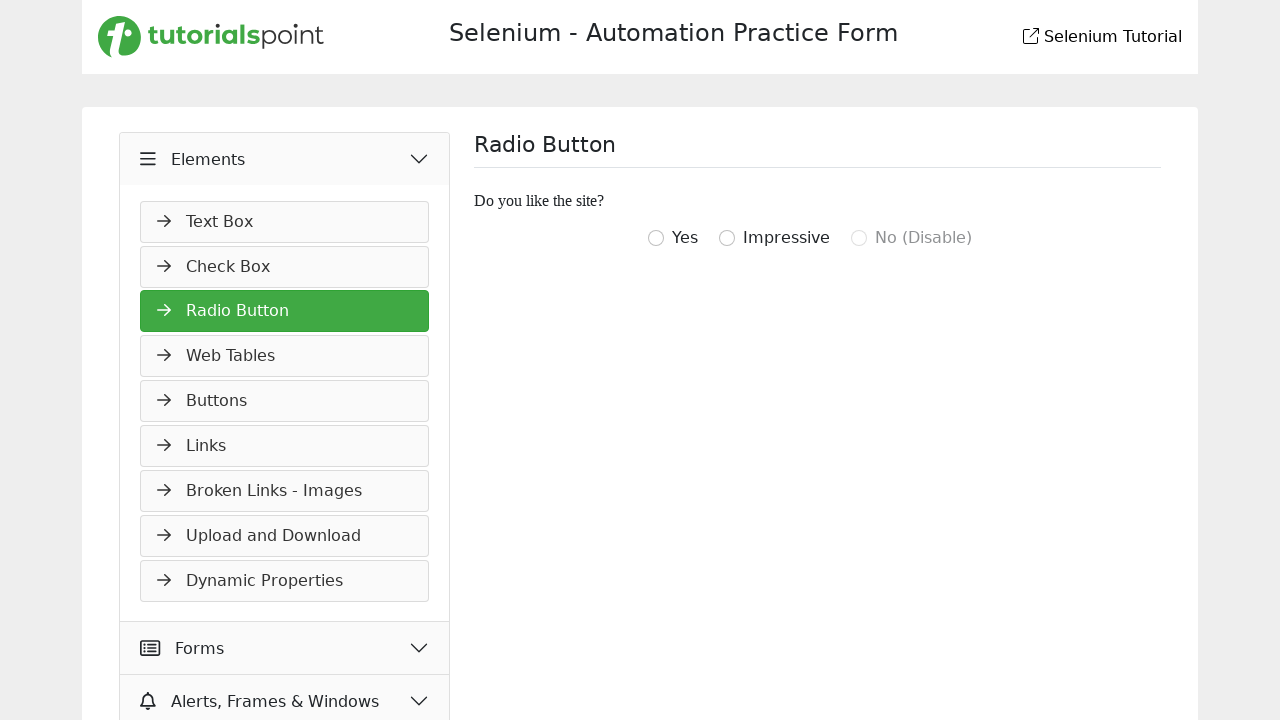

Verified radio button is enabled
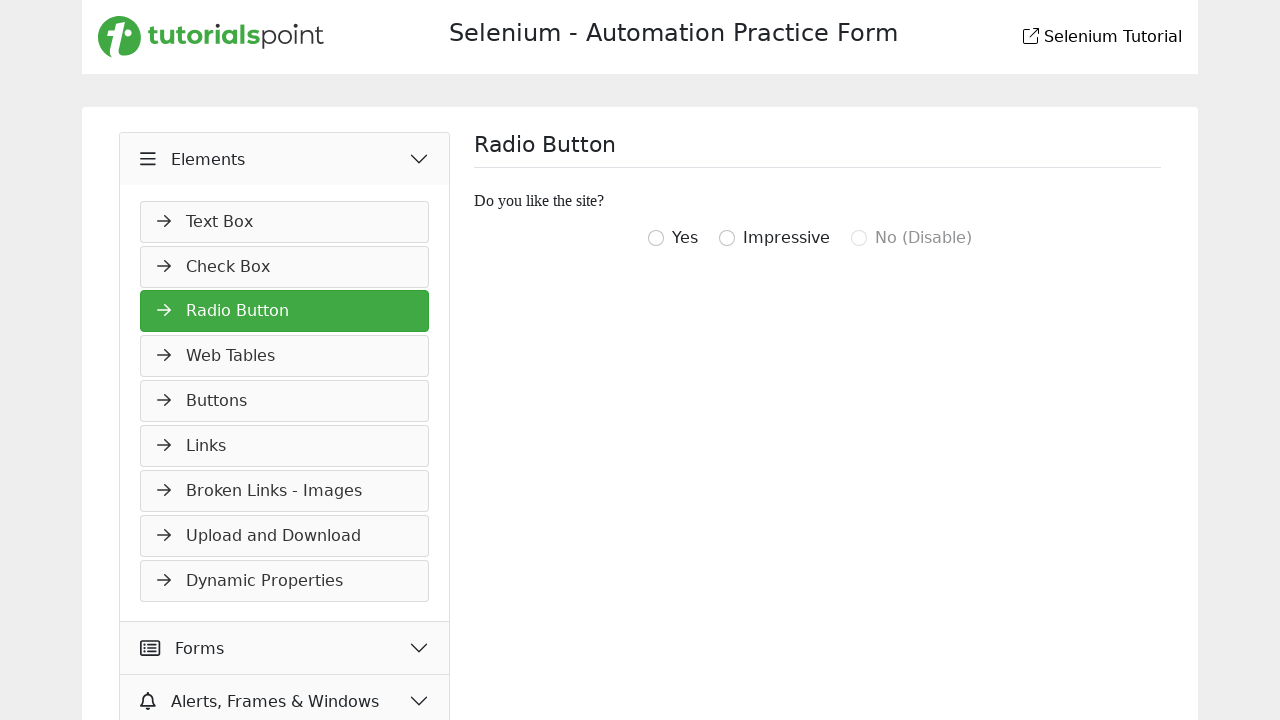

Clicked radio button with label 'Yes' at (656, 238) on //label[text()='Yes']/preceding-sibling::input
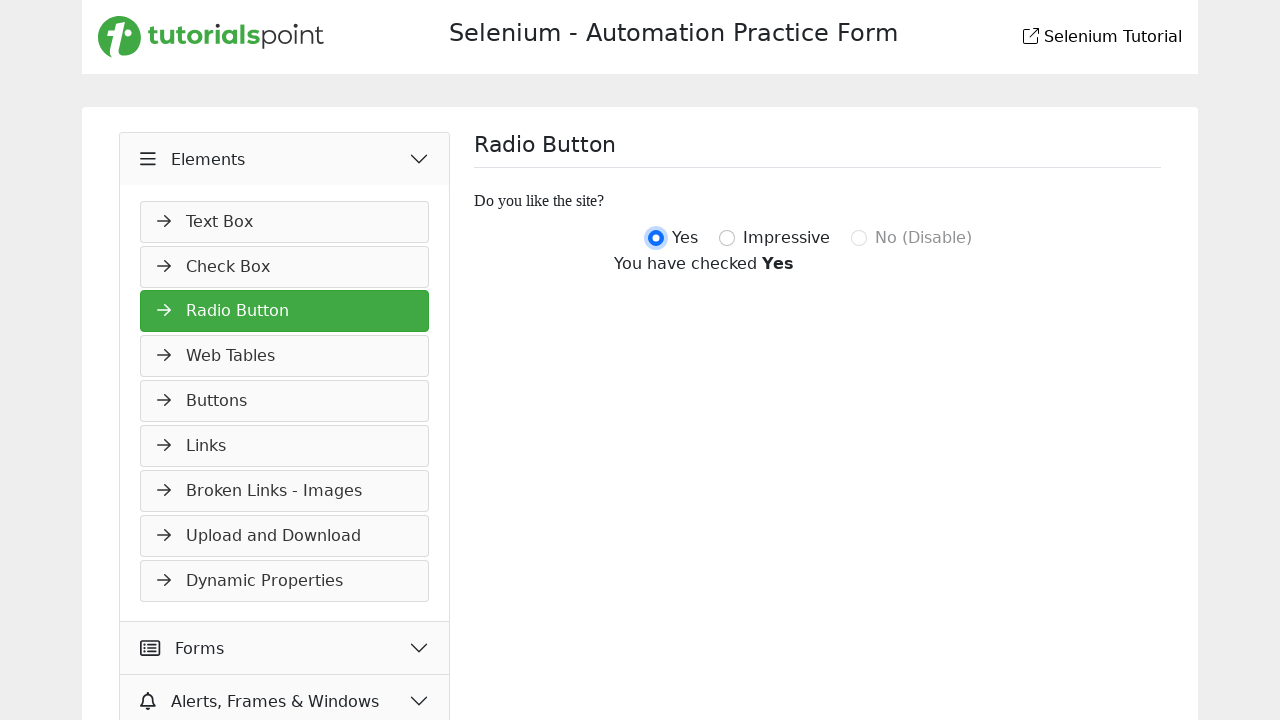

Confirmed radio button is selected
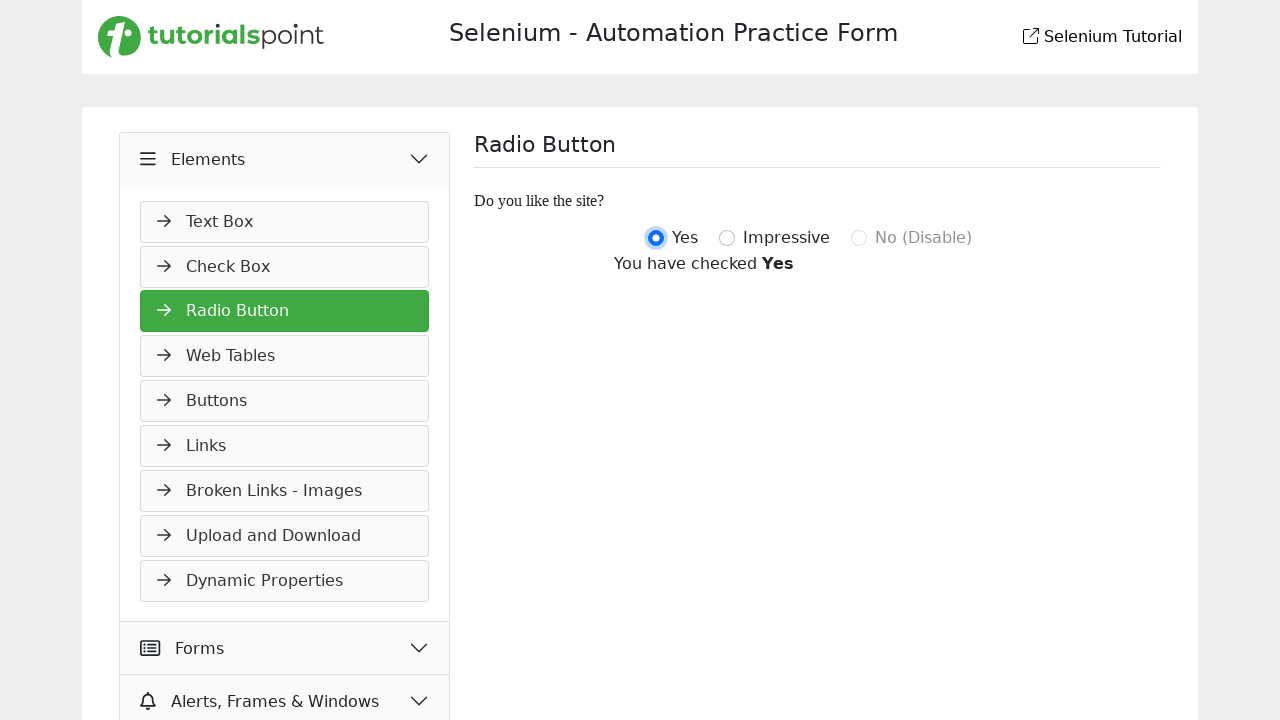

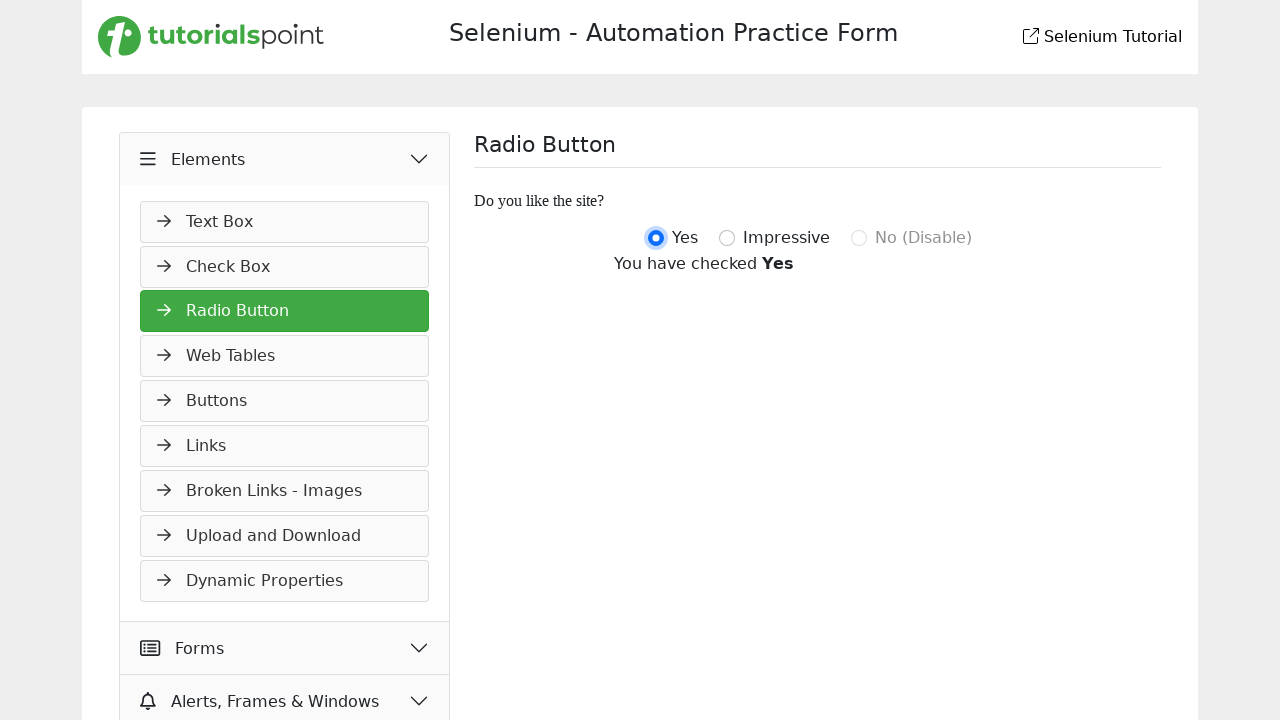